Tests clicking multiple social media links on the GlobalSQA website to open them in new tabs/windows

Starting URL: https://www.globalsqa.com

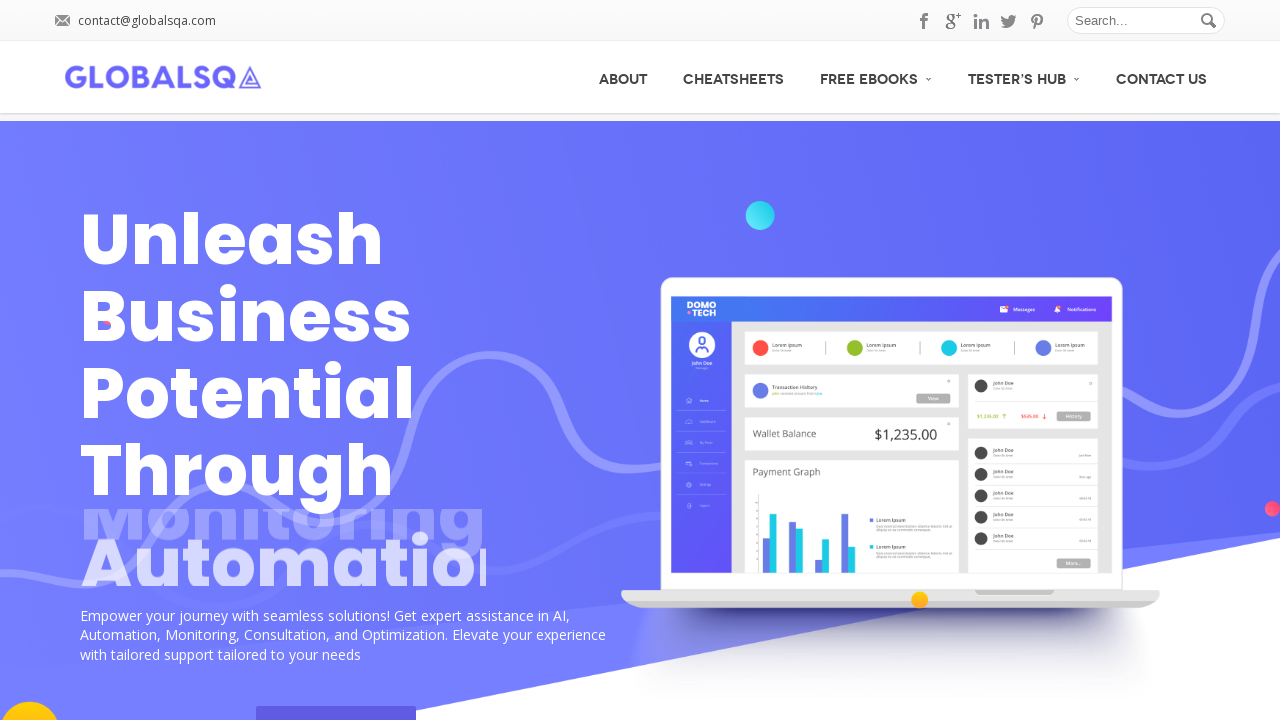

Clicked Pinterest social media link at (1037, 21) on a[href*='pinterest']
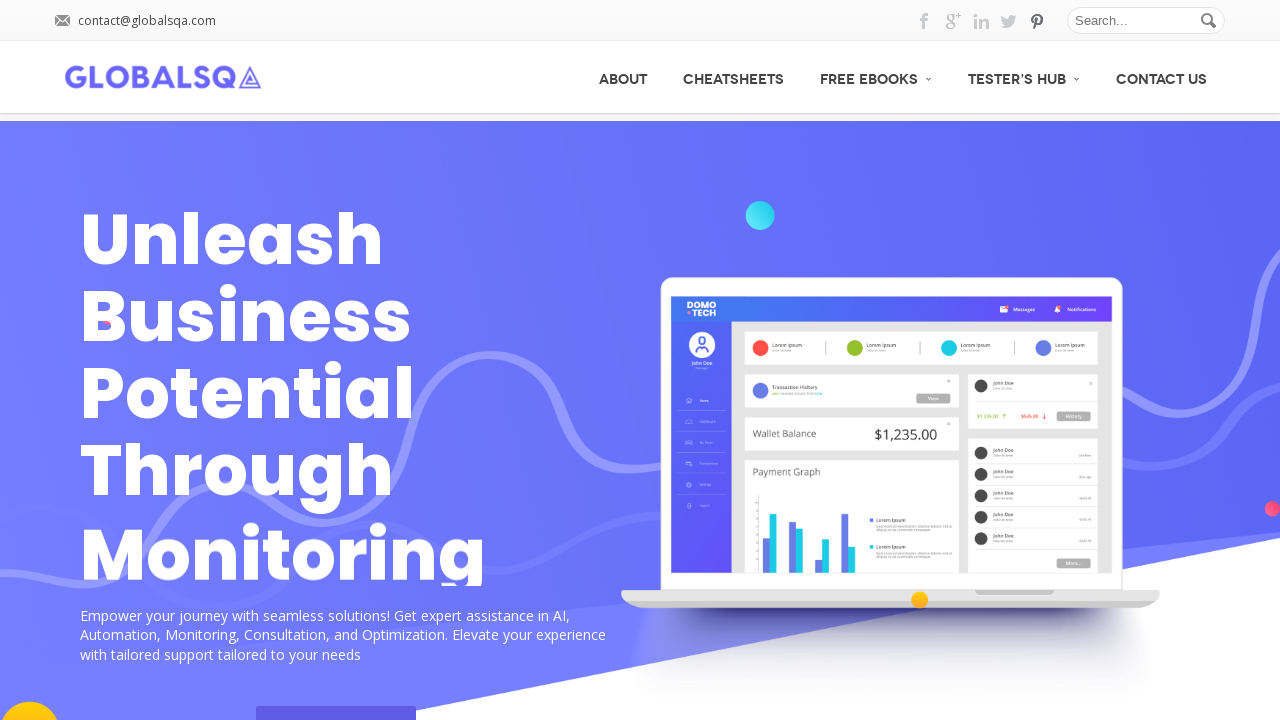

Clicked Twitter social media link at (1009, 21) on a[href*='twitter']
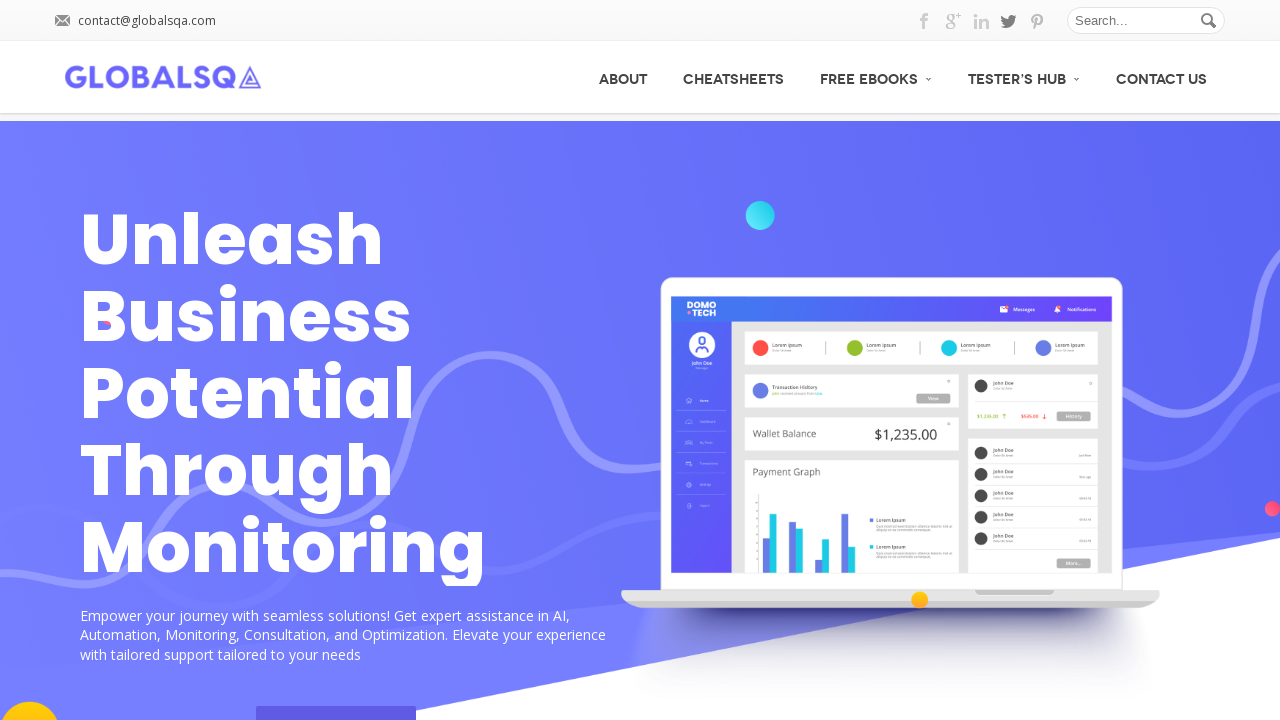

Clicked LinkedIn social media link at (981, 21) on a[href*='linkedin']
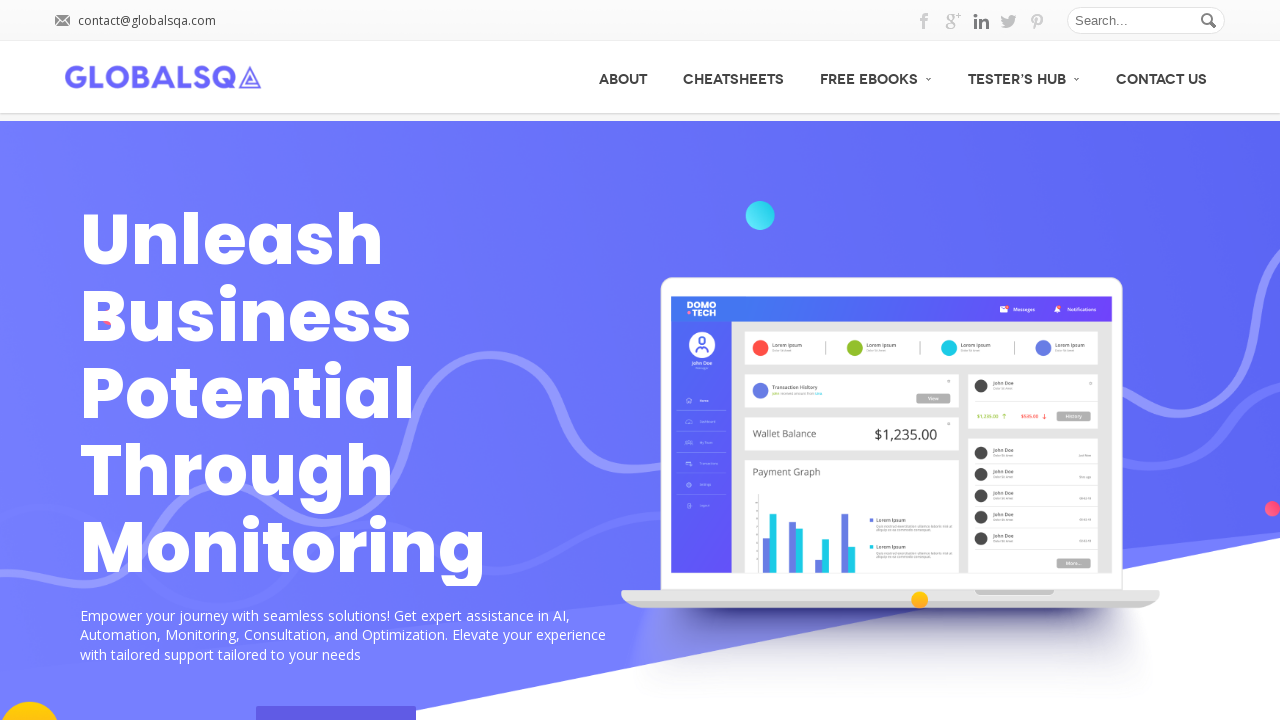

Clicked Google social media link at (953, 21) on a[href*='google']
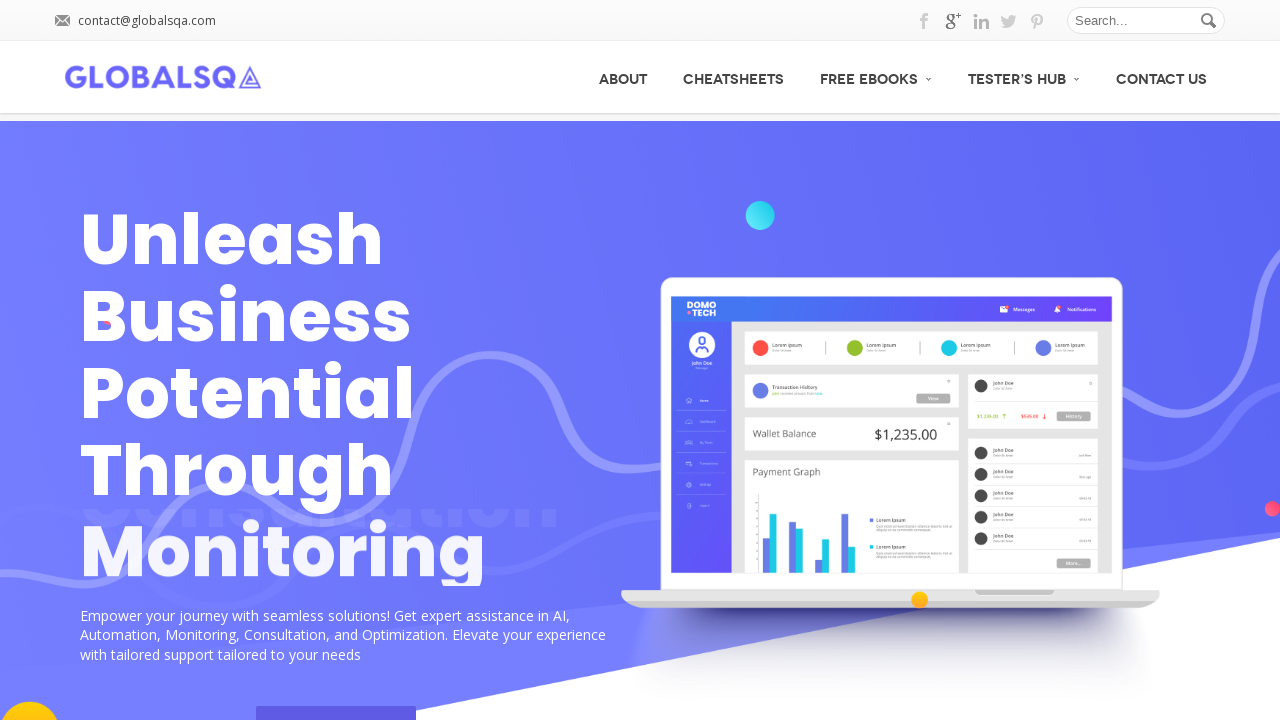

Clicked Facebook social media link at (925, 21) on a[href*='facebook']
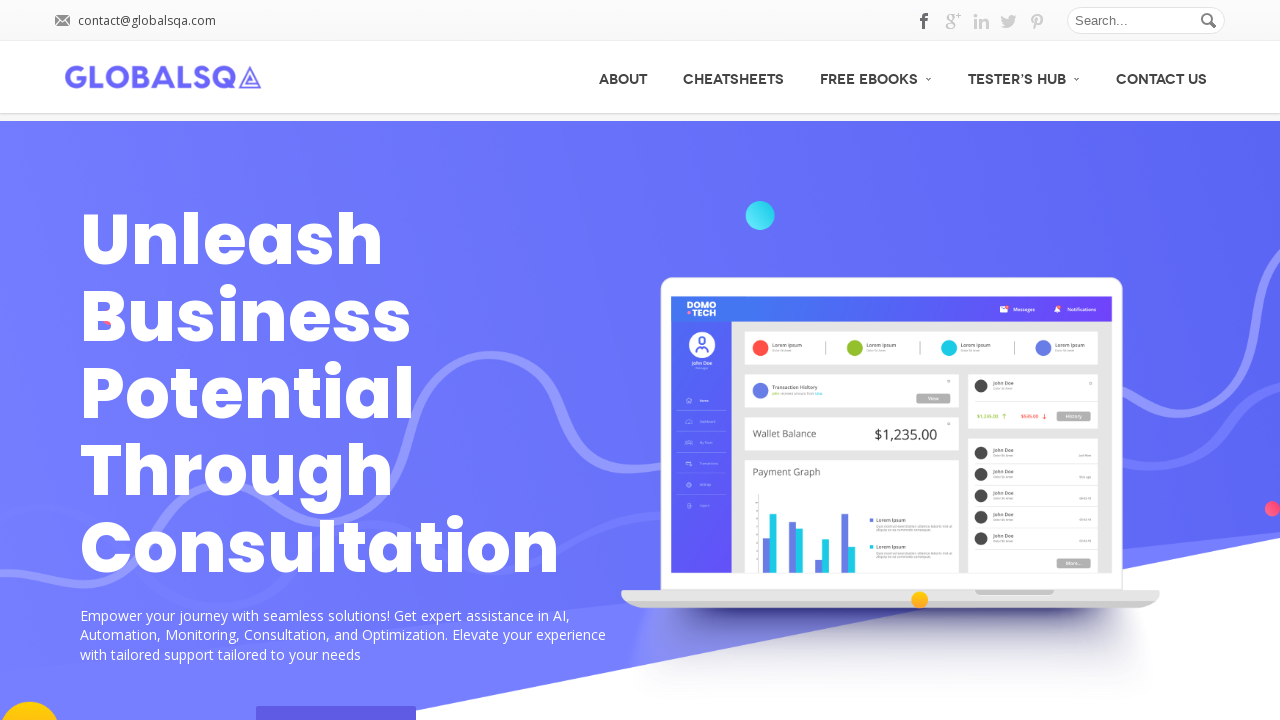

Retrieved all open tabs/windows - total count: 6
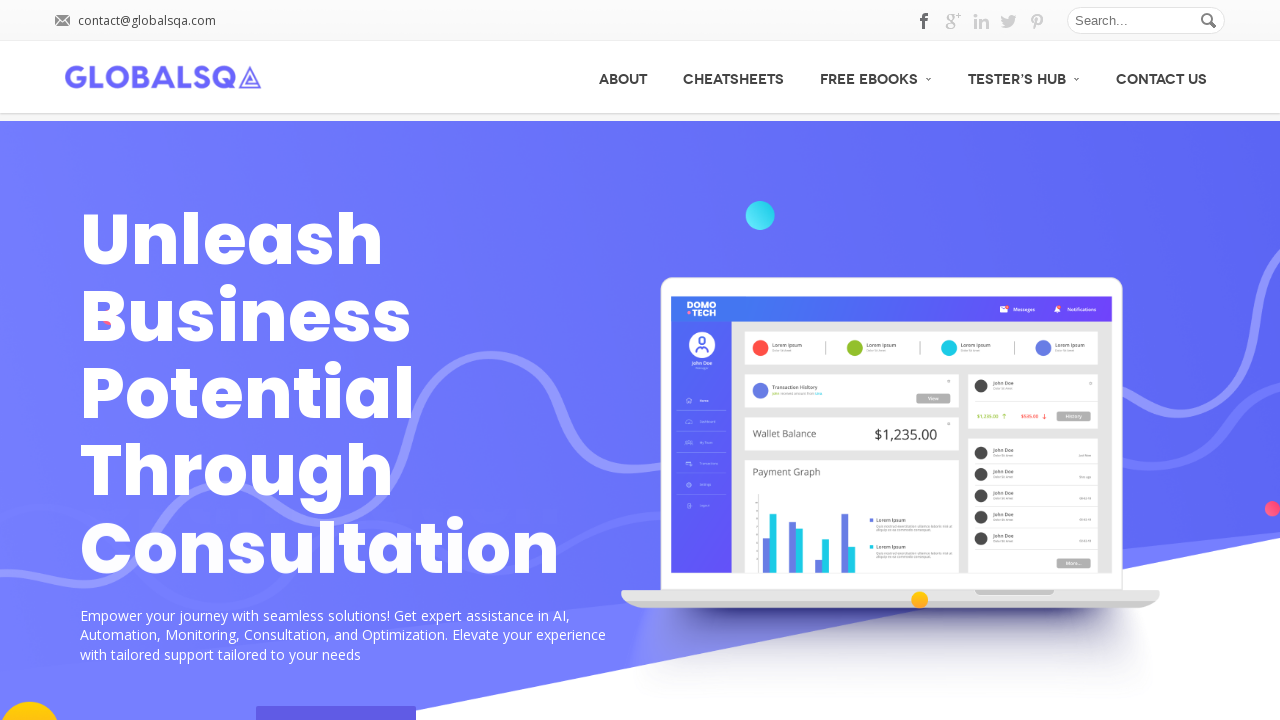

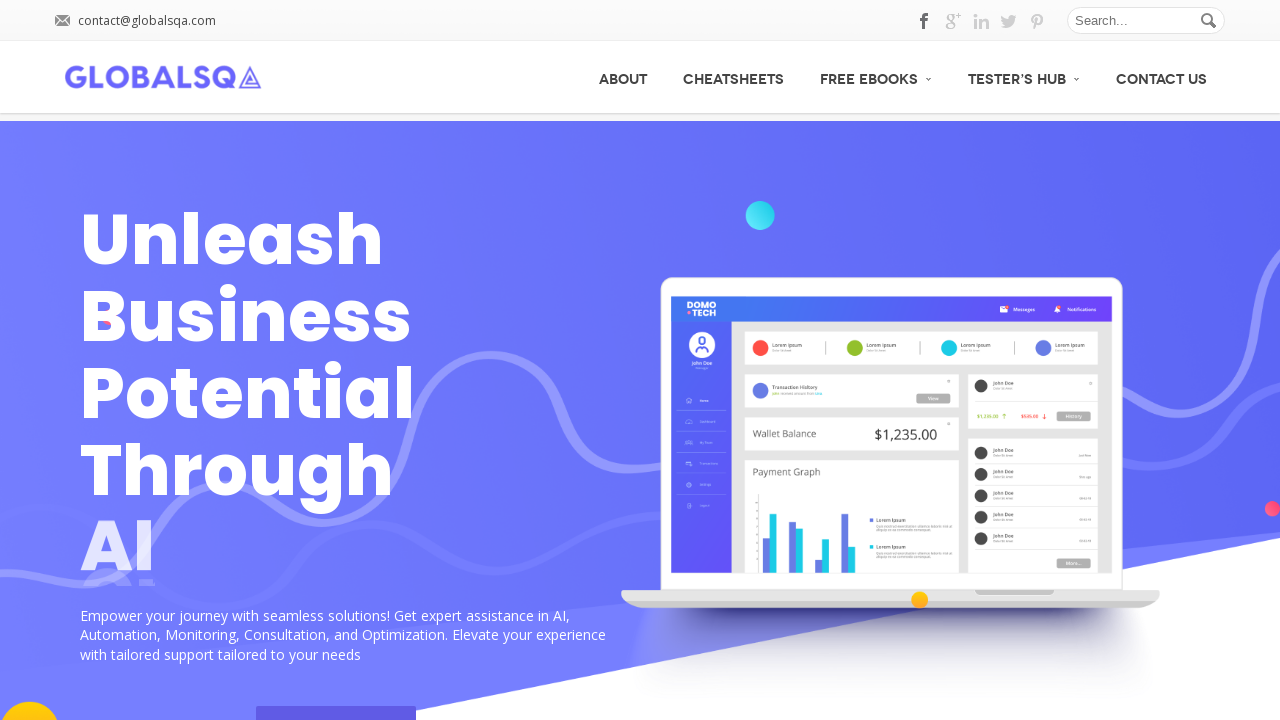